Verifies that an element with class 'map-header' exists on the alerts.in.ua page

Starting URL: https://alerts.in.ua/

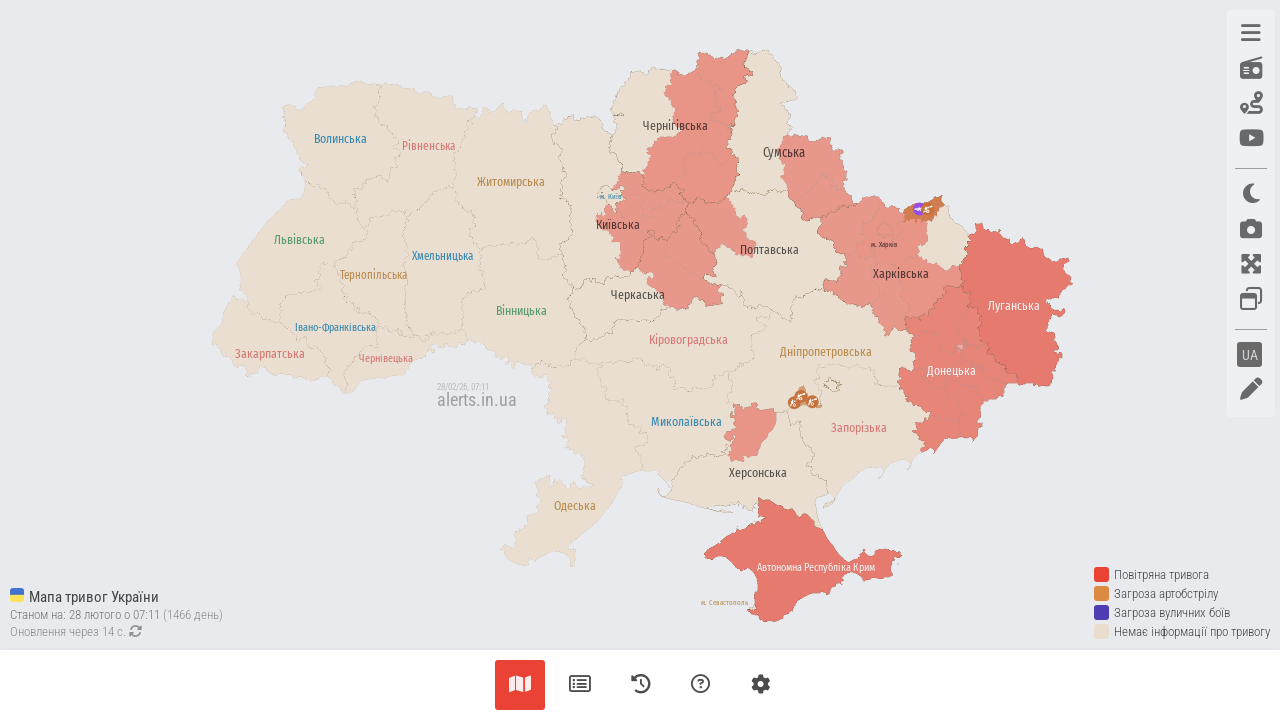

Waited for element with class 'map-header' to be present on alerts.in.ua page
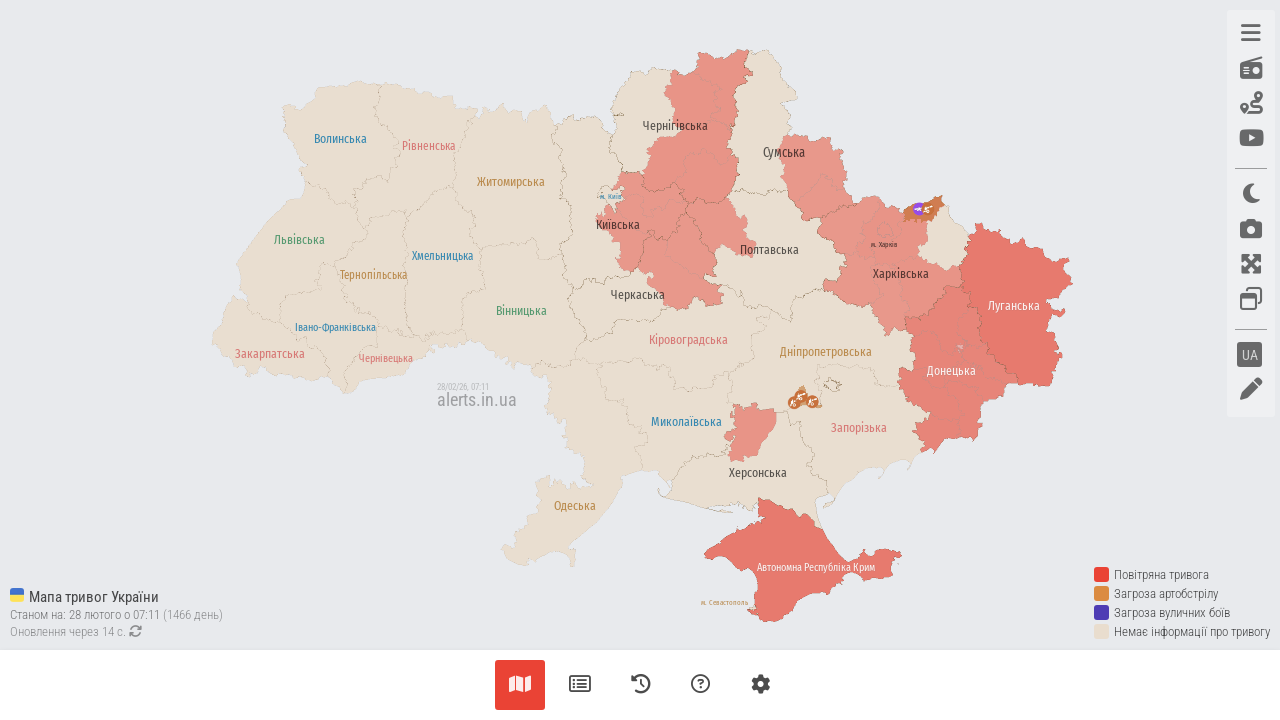

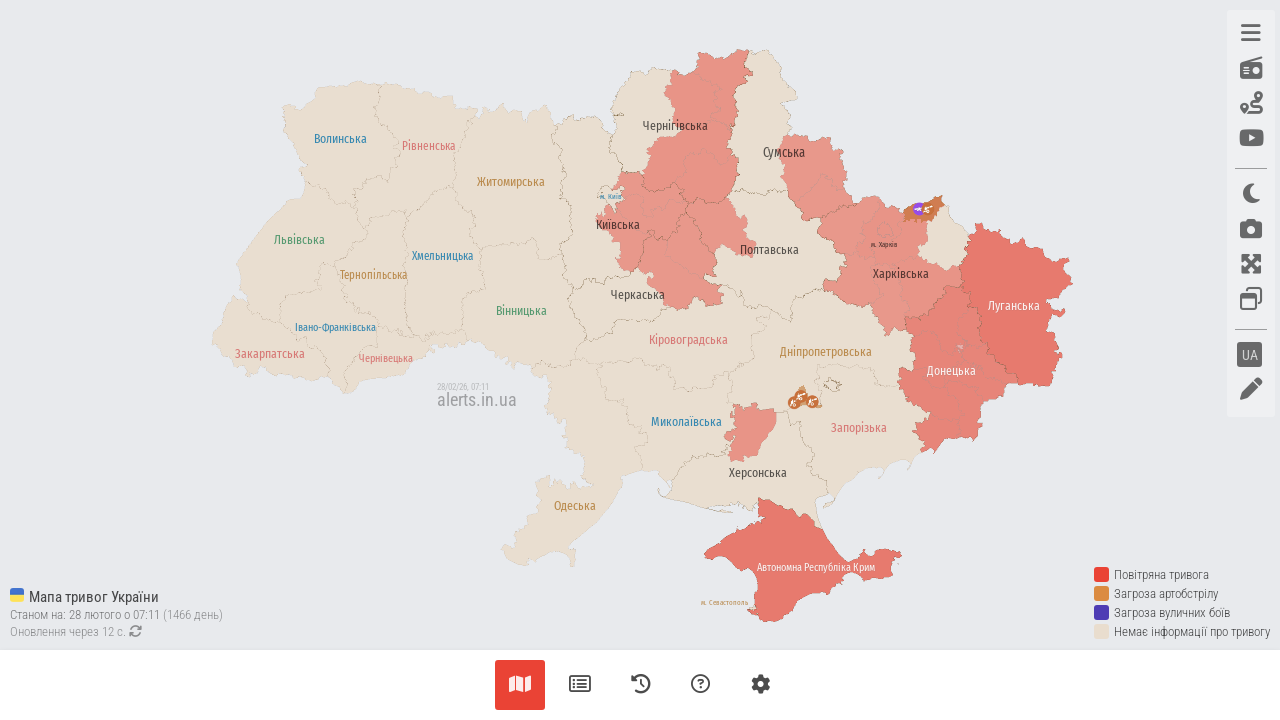